Tests adding coffee to cart via context click (right-click), confirming the addition, and completing the checkout process.

Starting URL: https://seleniumbase.io/coffee/

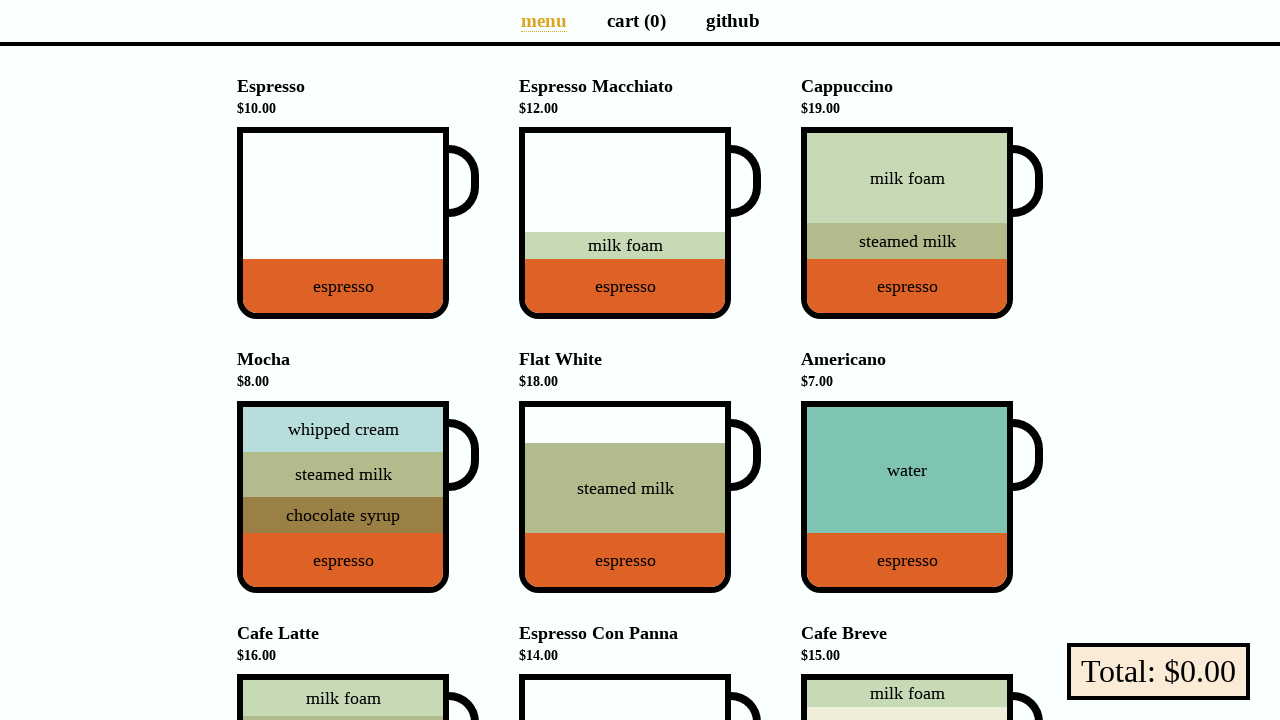

Right-clicked on Espresso Macchiato to open context menu at (625, 223) on div[data-test="Espresso_Macchiato"]
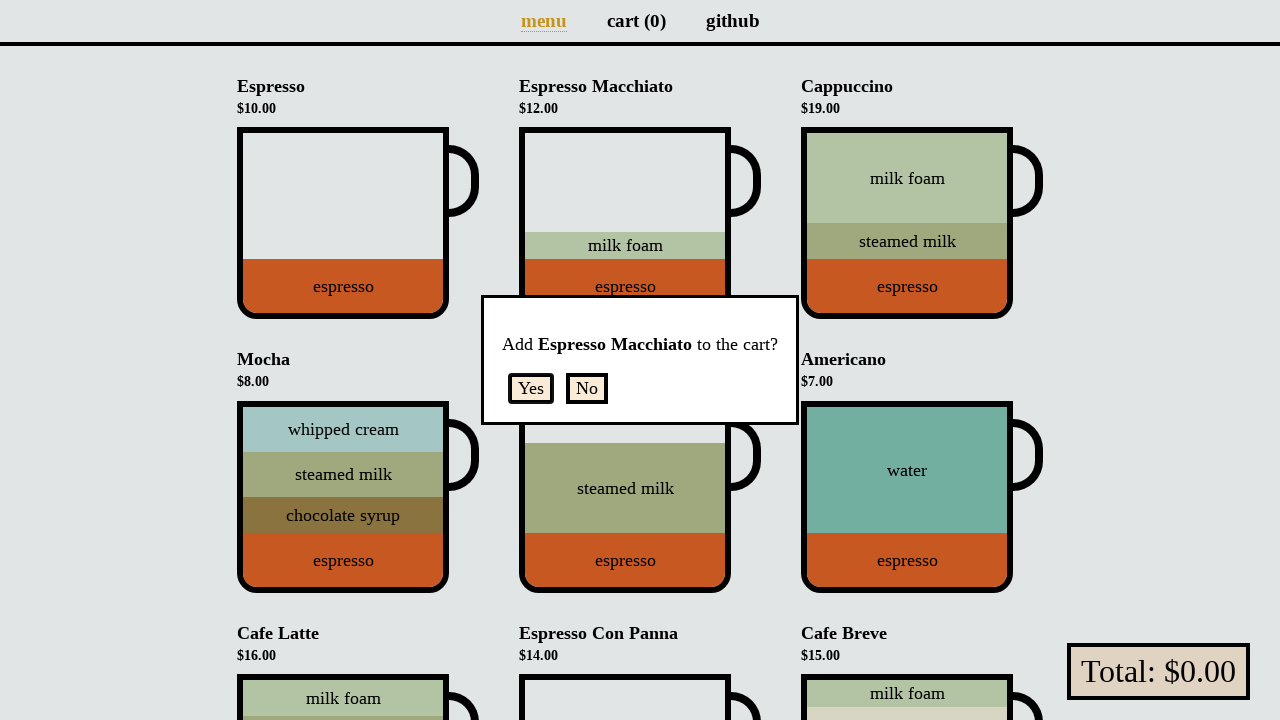

Clicked Yes button to confirm adding Espresso Macchiato to cart at (531, 388) on form button:has-text("Yes")
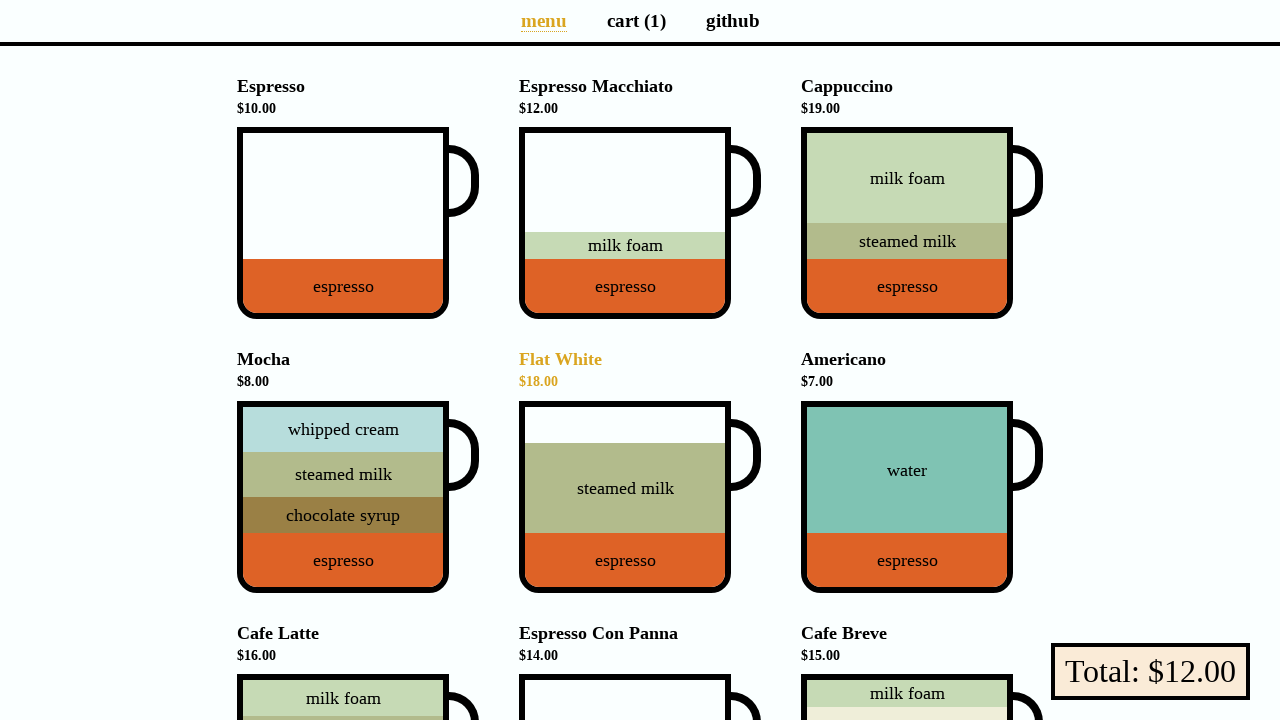

Verified cart displays 1 item
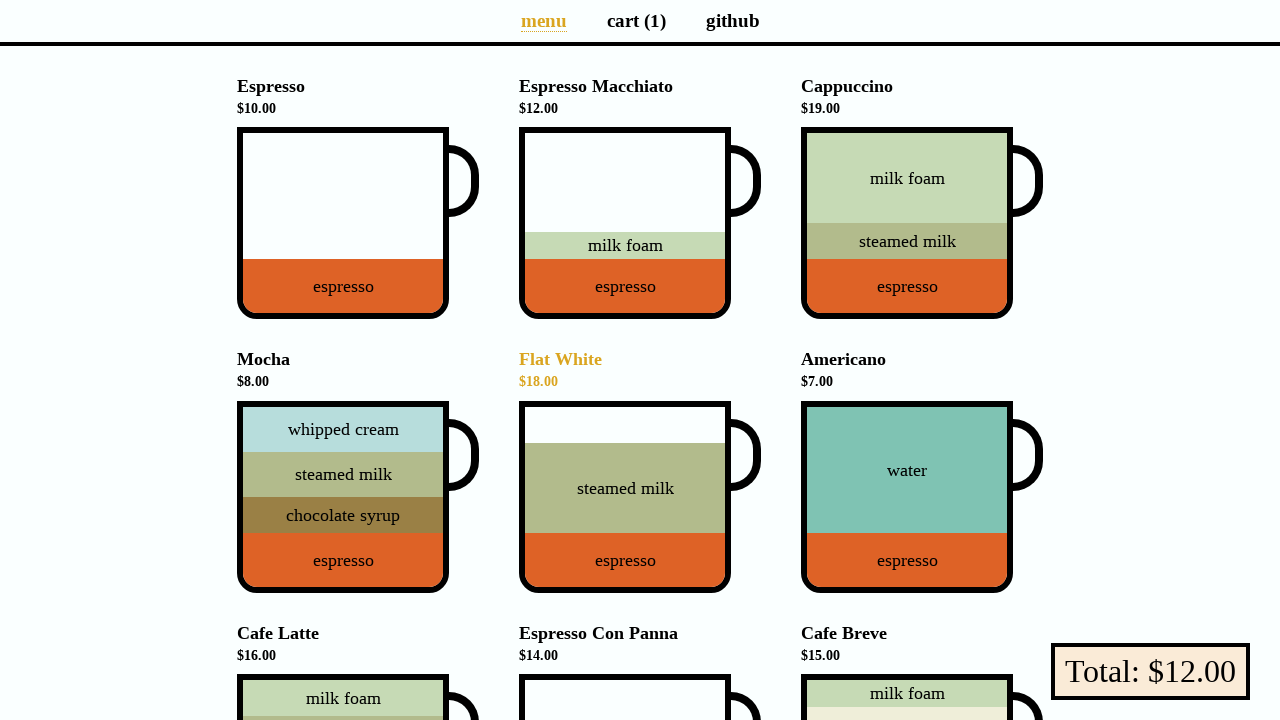

Clicked on cart page link to navigate to cart at (636, 20) on a[aria-label="Cart page"]
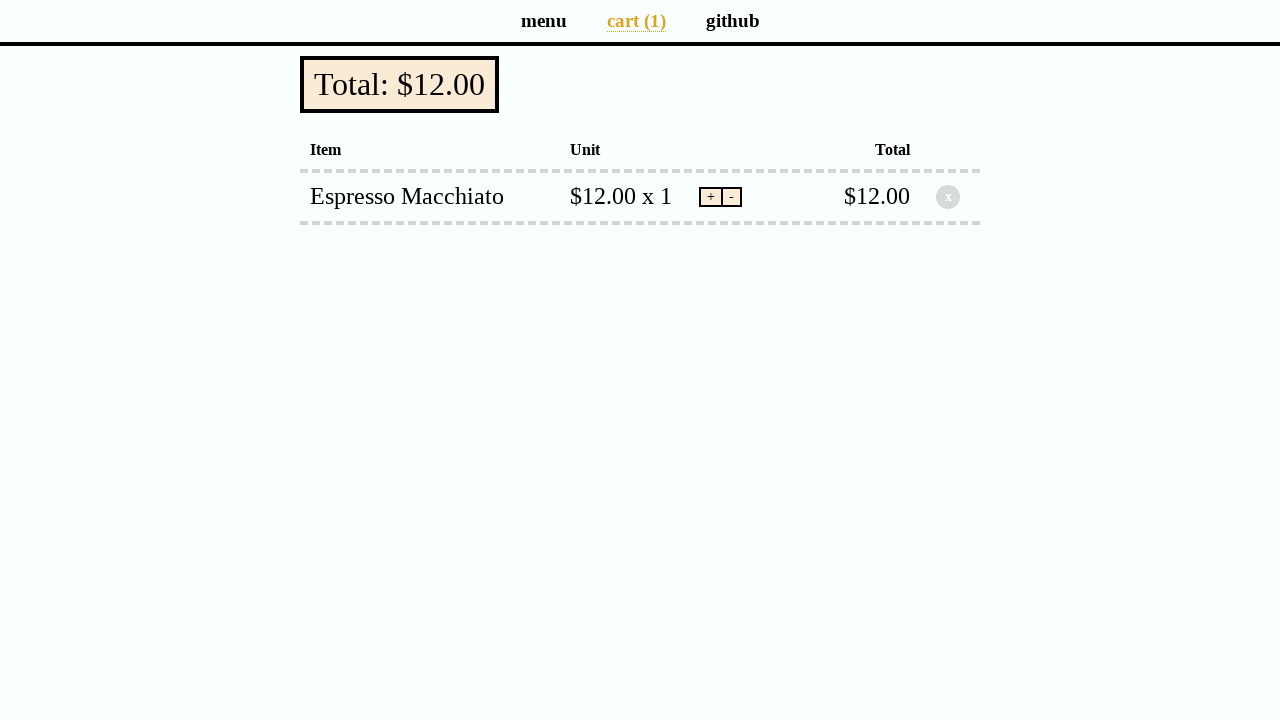

Verified checkout button displays correct total of $12.00
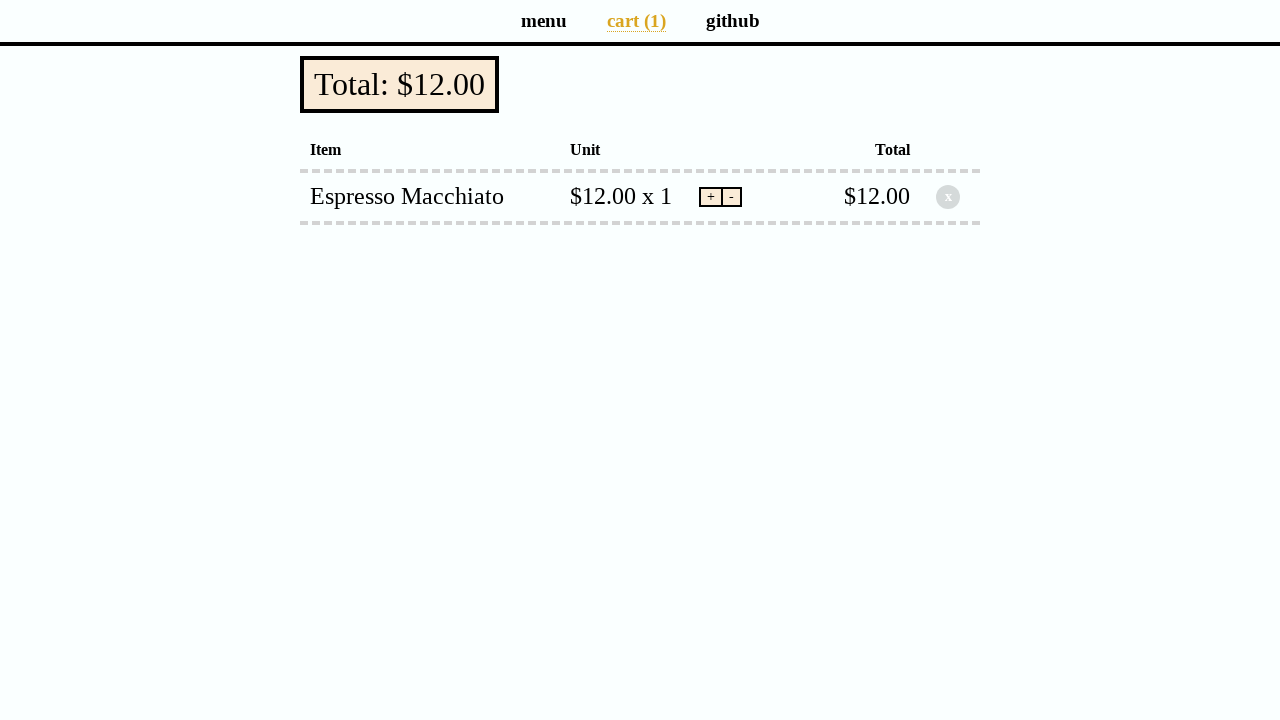

Clicked checkout button to proceed to payment form at (400, 84) on button[data-test="checkout"]
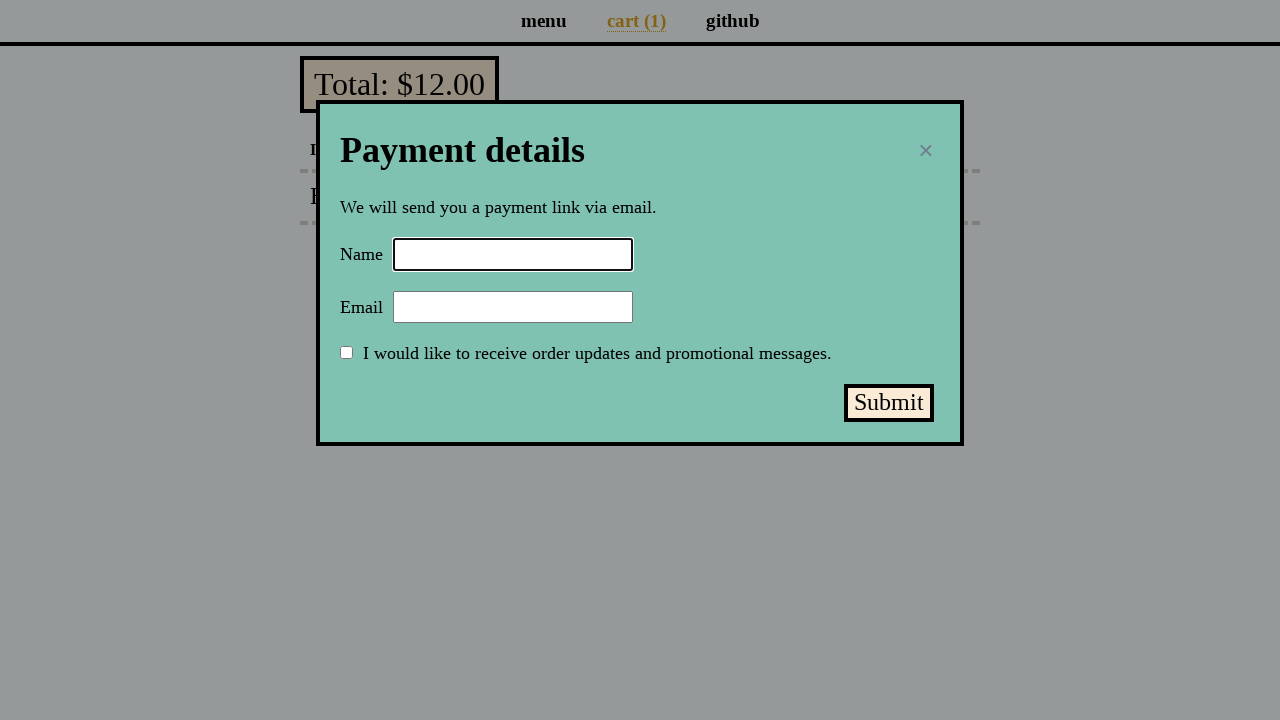

Filled name field with 'Selenium Coffee' on input#name
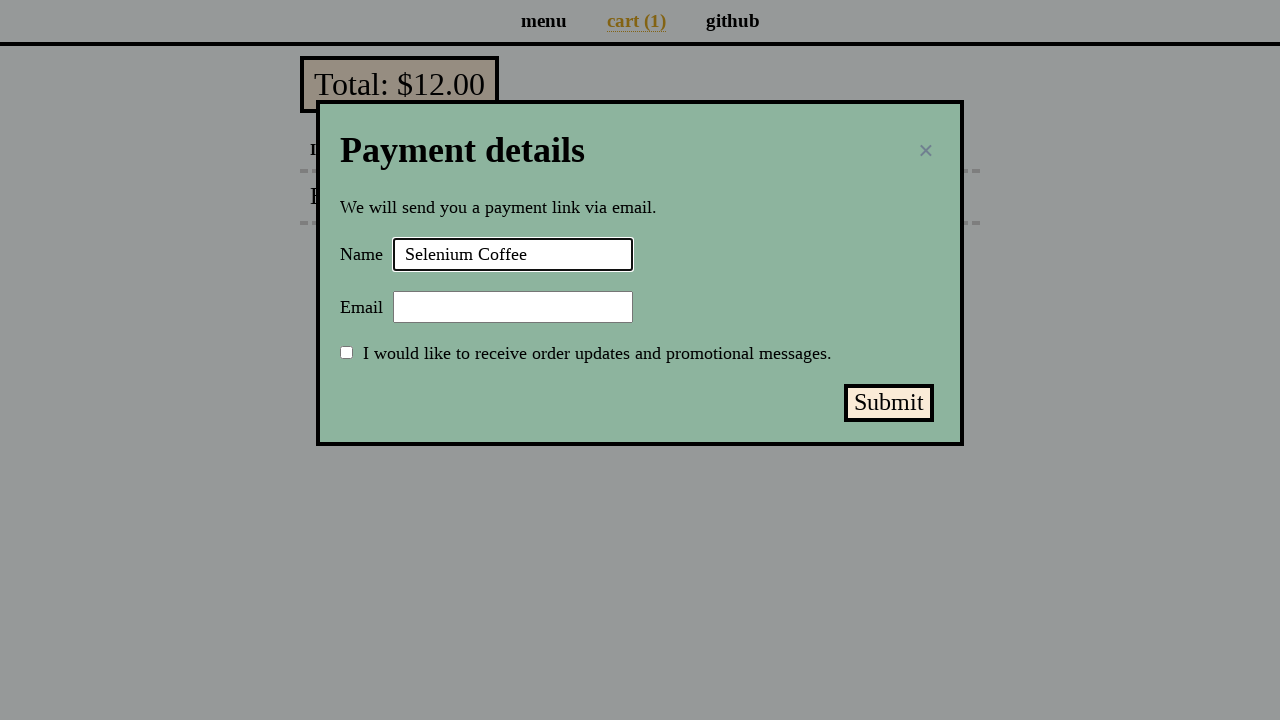

Filled email field with 'test@test.test' on input#email
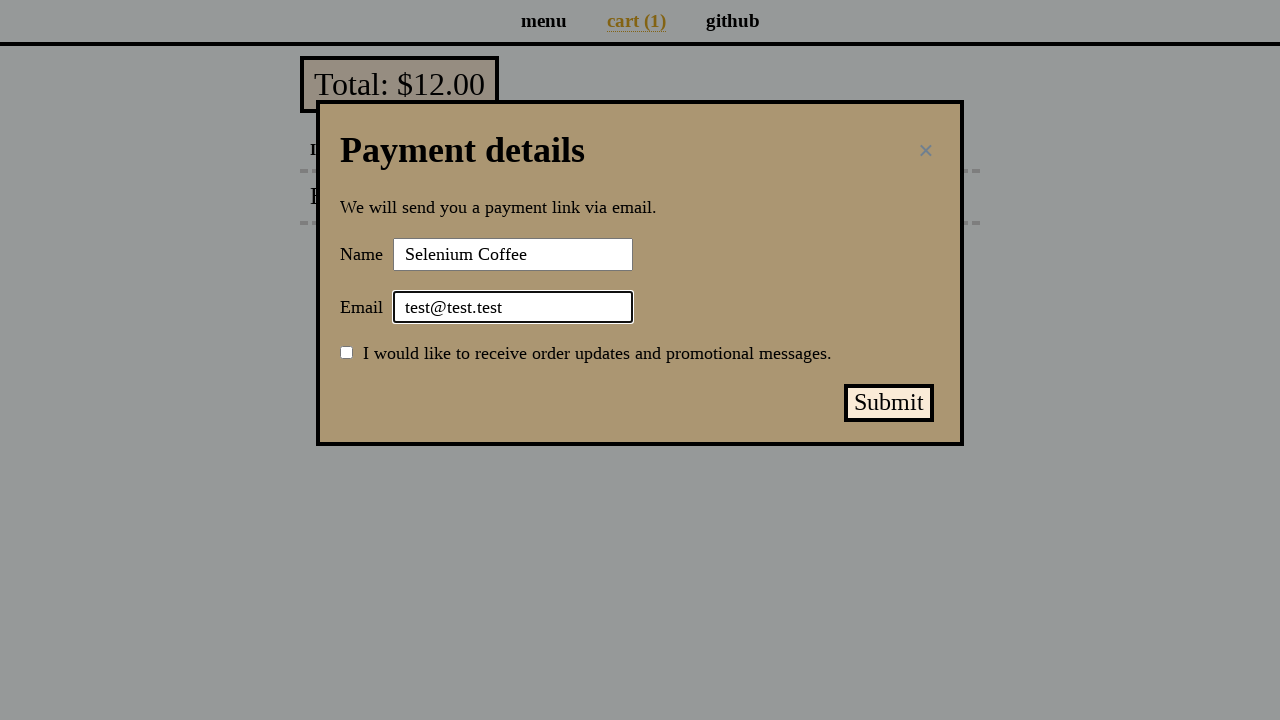

Clicked submit payment button to process purchase at (889, 403) on button#submit-payment
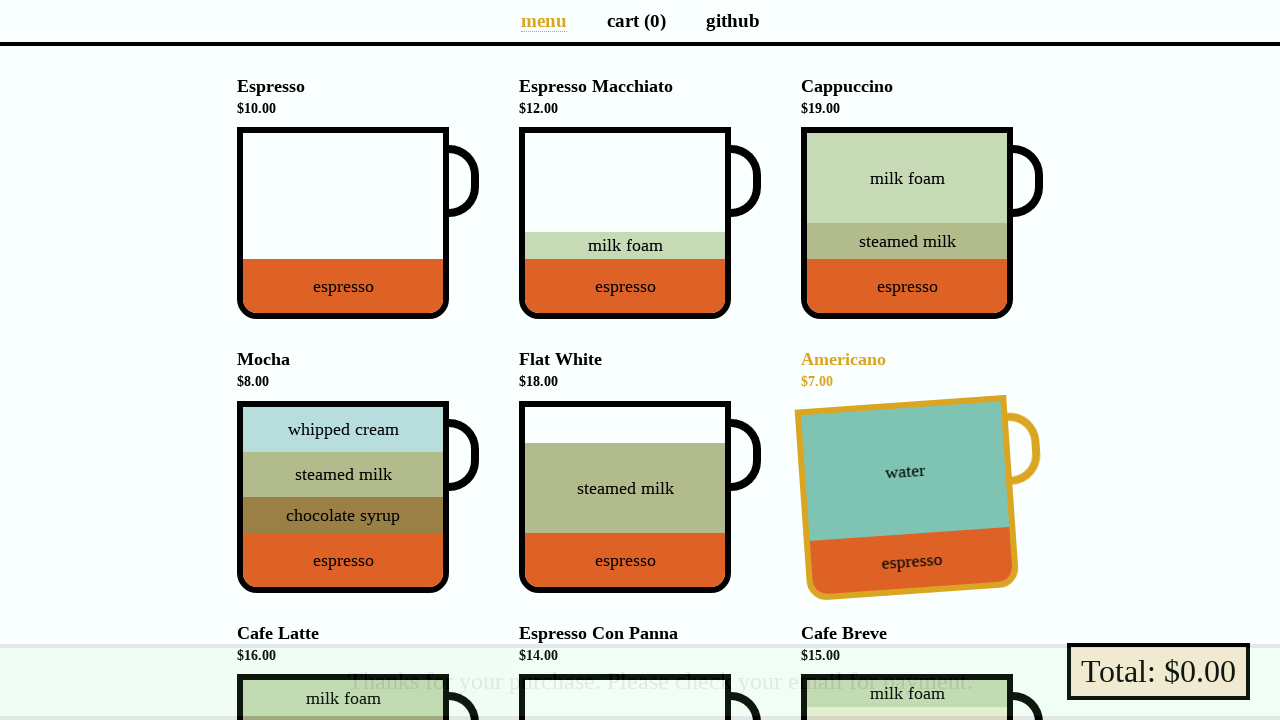

Verified success message 'Thanks for your purchase.' displayed
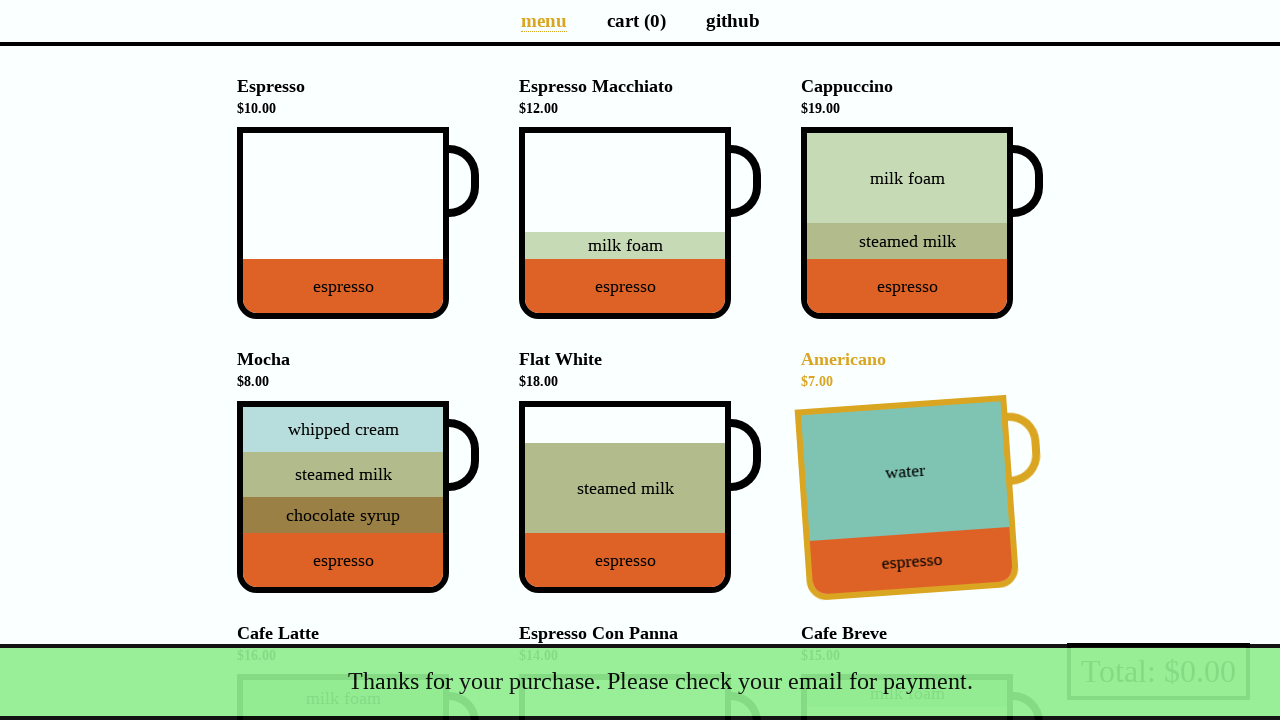

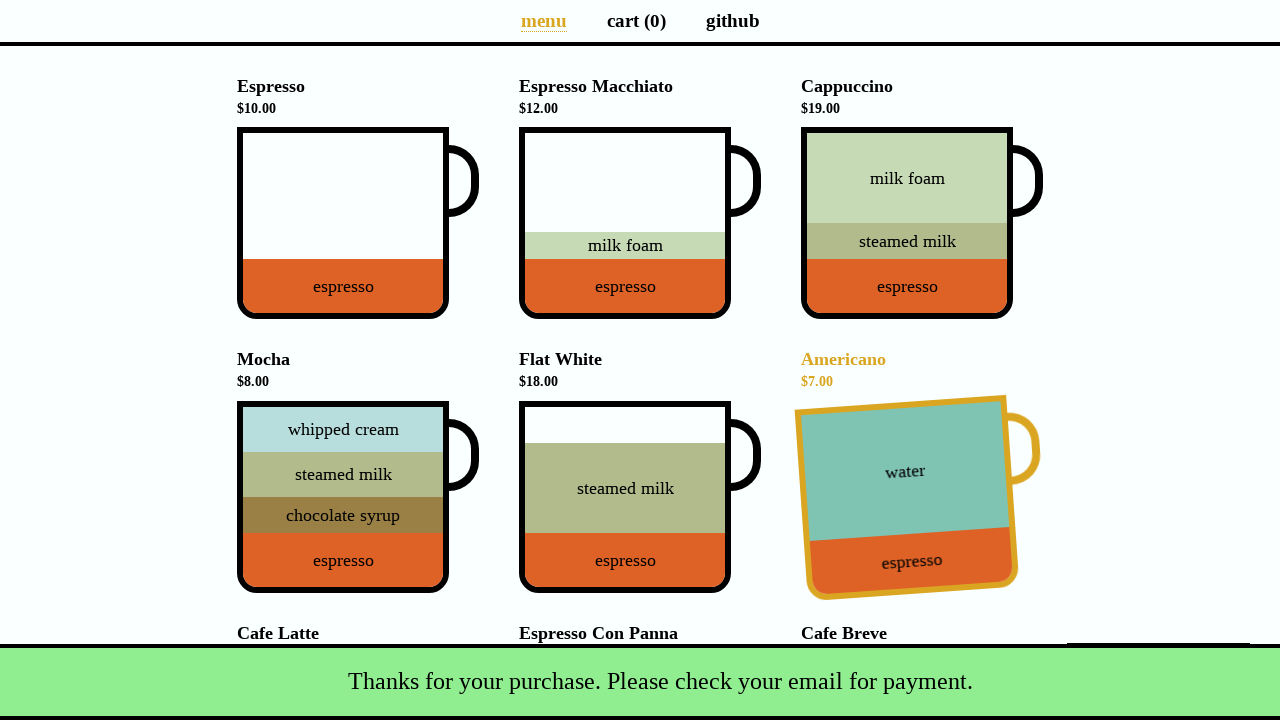